Tests dropdown selection functionality including single select and multi-select dropdowns on the LetCode dropdown practice page

Starting URL: https://letcode.in/dropdowns

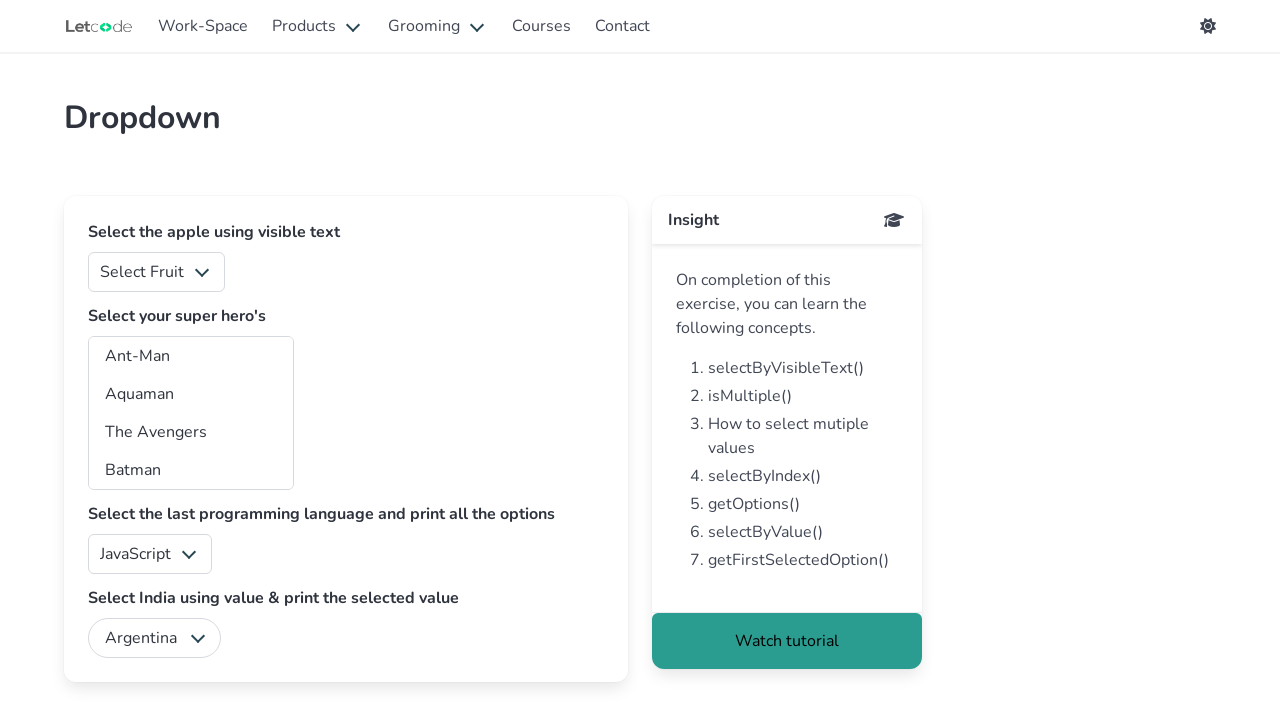

Selected fruit option with value '3' from fruits dropdown on #fruits
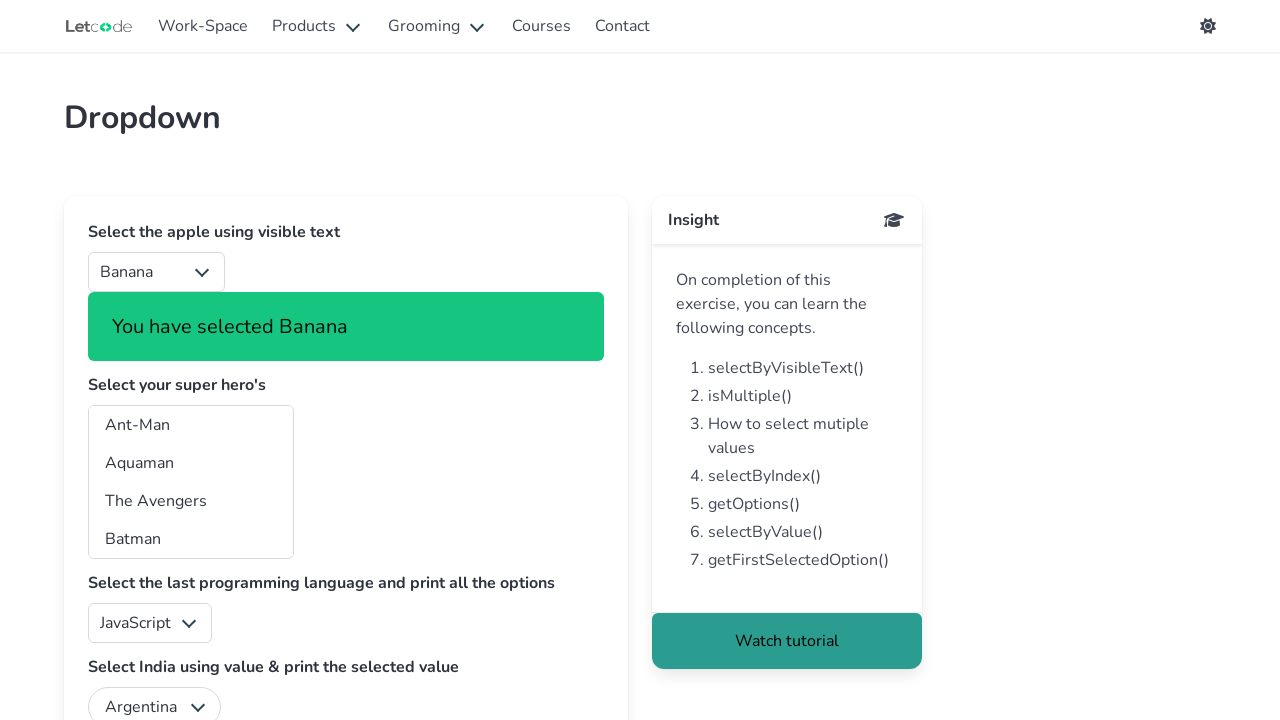

Selected 'Chile' from country dropdown on #country
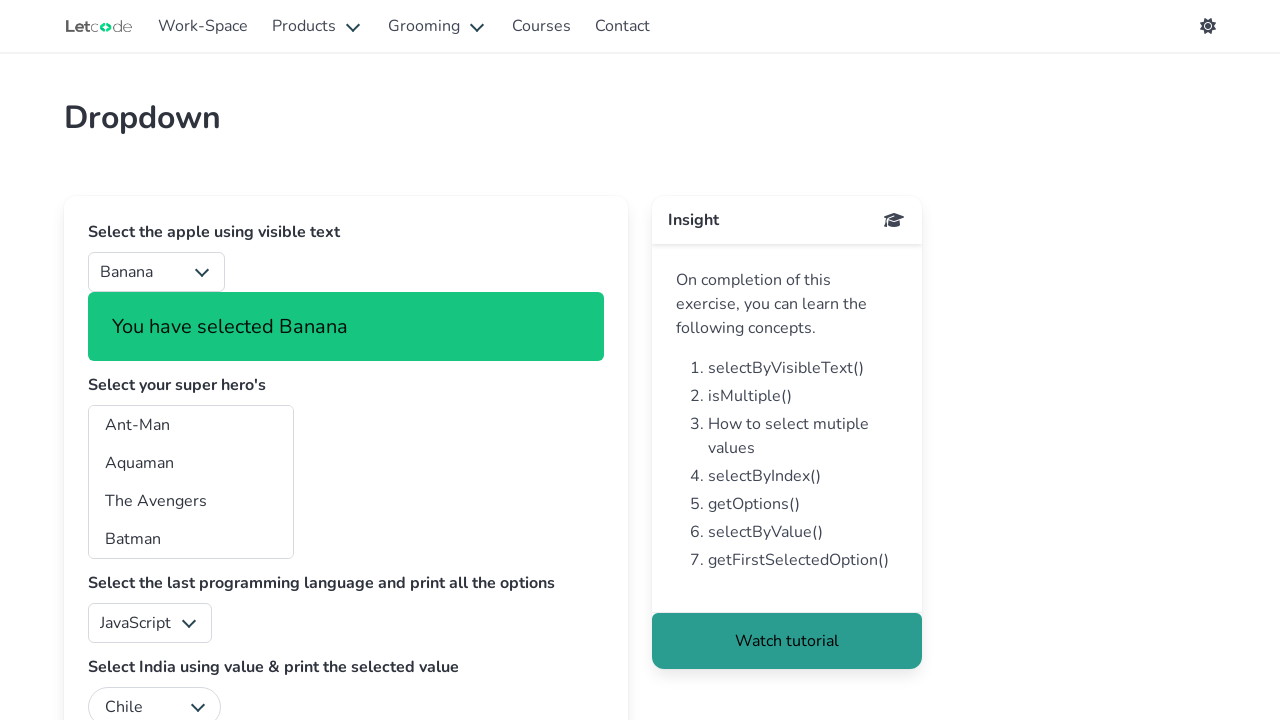

Selected multiple heroes by indices [2, 4] from superheros dropdown on #superheros
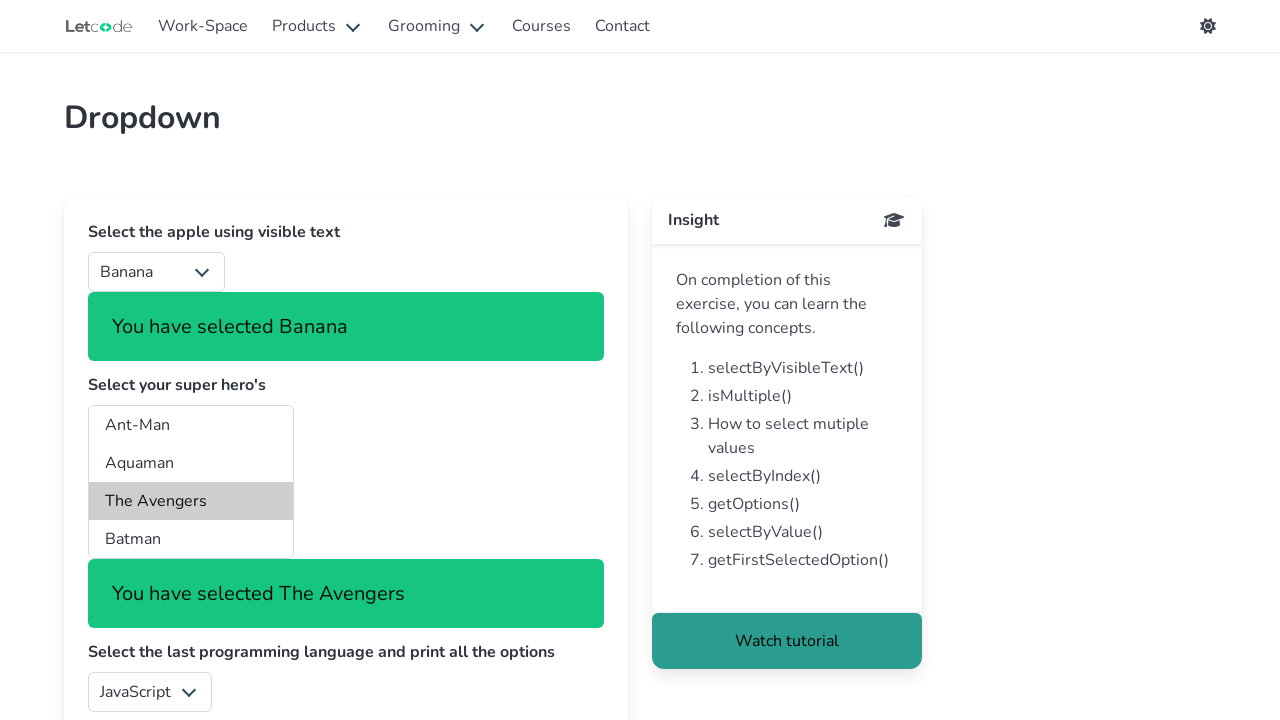

Selected 'Doc Savage' from superheros dropdown on #superheros
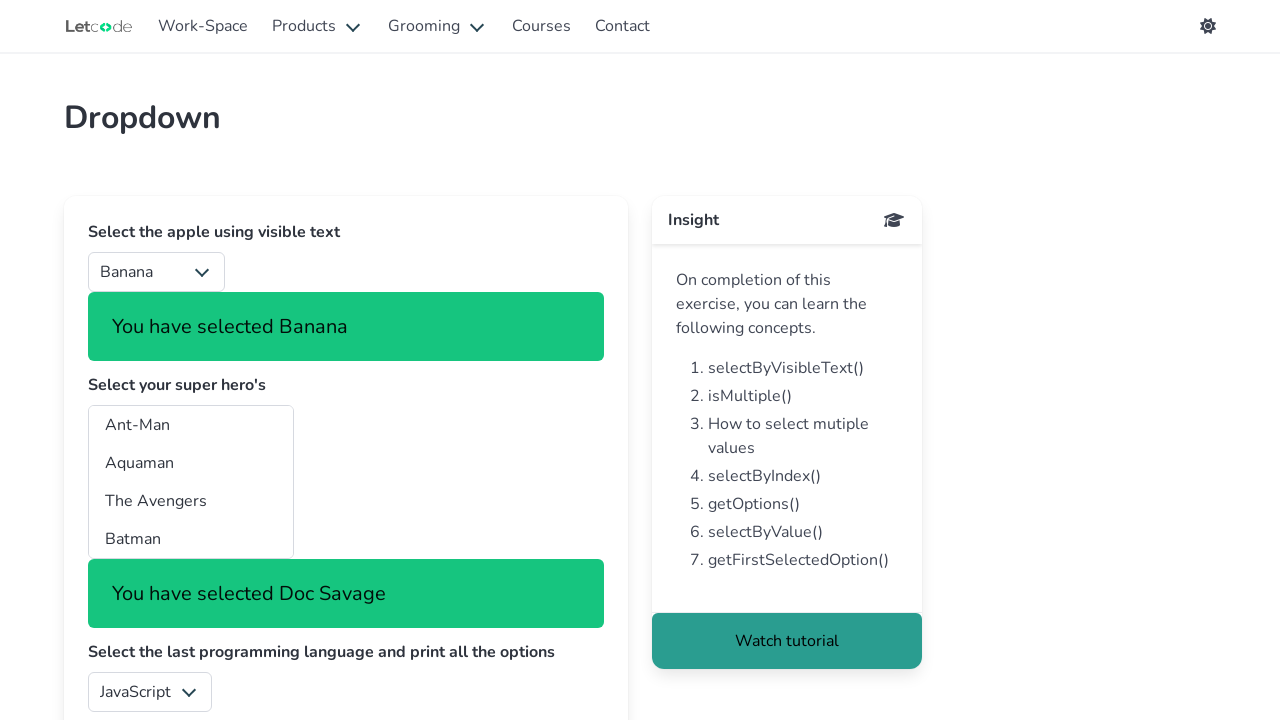

Deselected option at index 2 from superheros dropdown
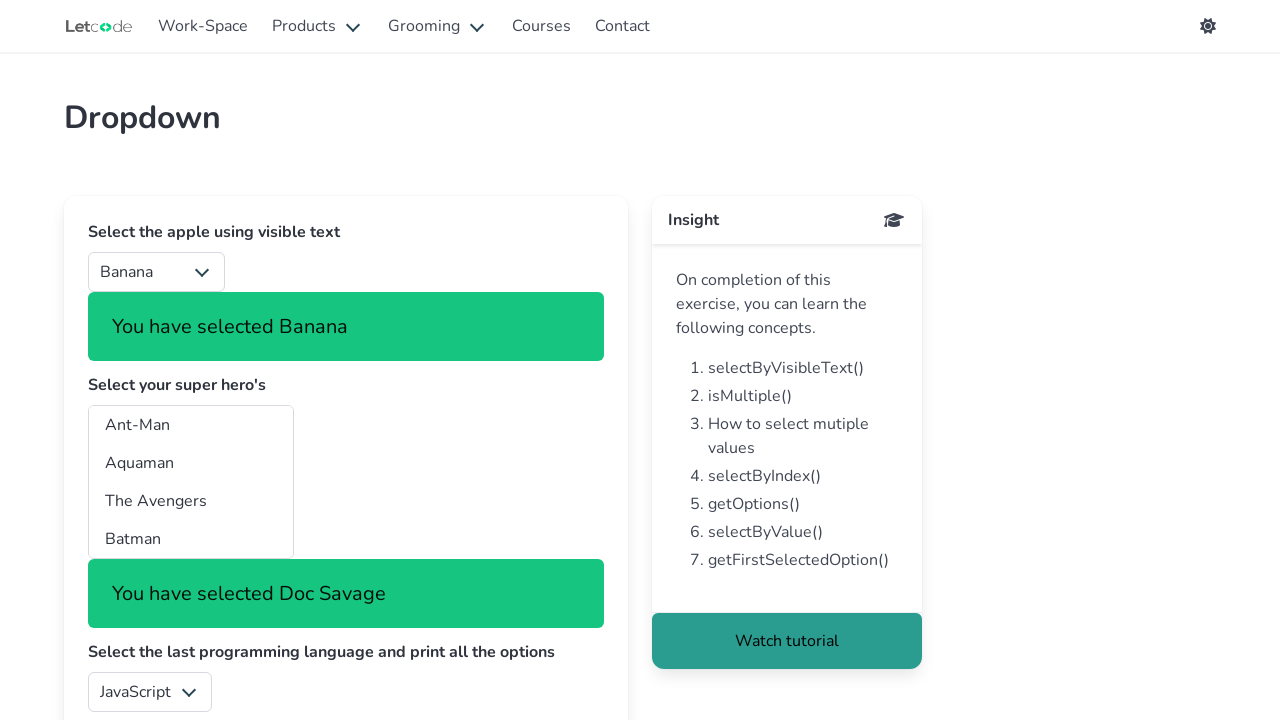

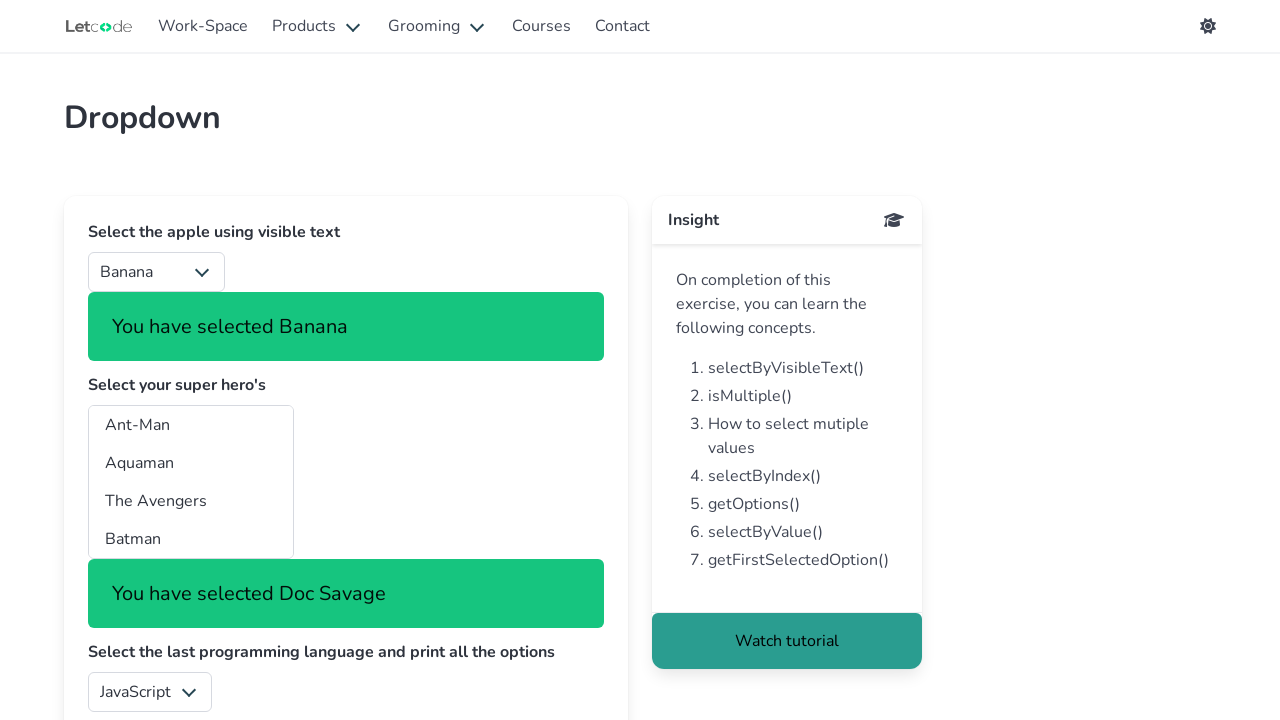